Tests alert handling functionality by triggering an alert dialog and accepting it

Starting URL: http://demo.automationtesting.in/Alerts.html

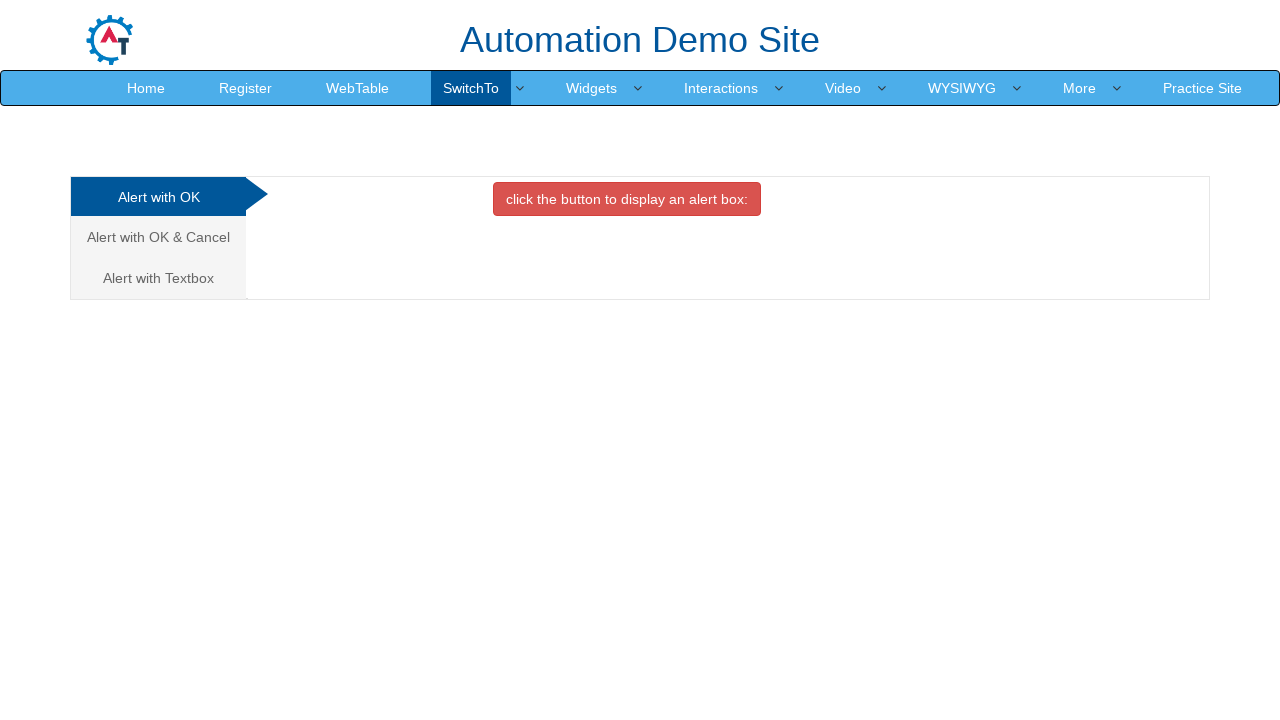

Clicked on the first alert tab/link at (158, 197) on (//a[@class='analystic'])[1]
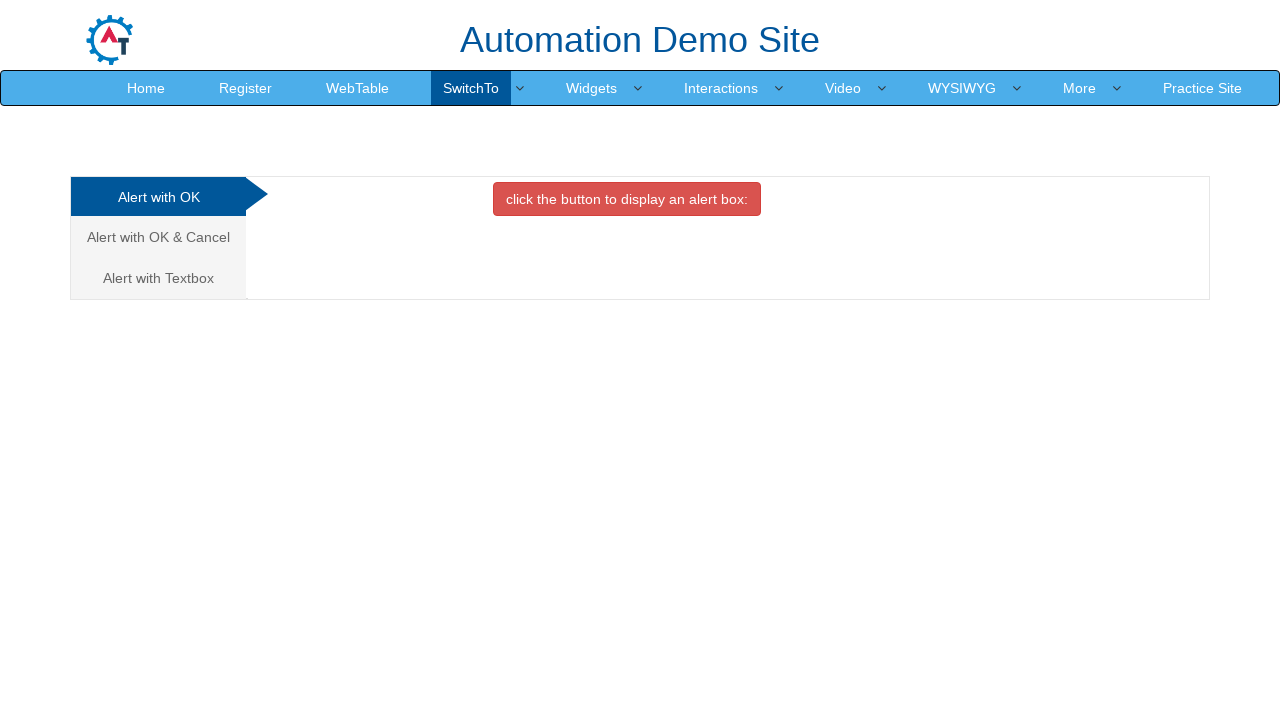

Clicked button to trigger alert dialog at (627, 199) on xpath=//button[@onclick='alertbox()']
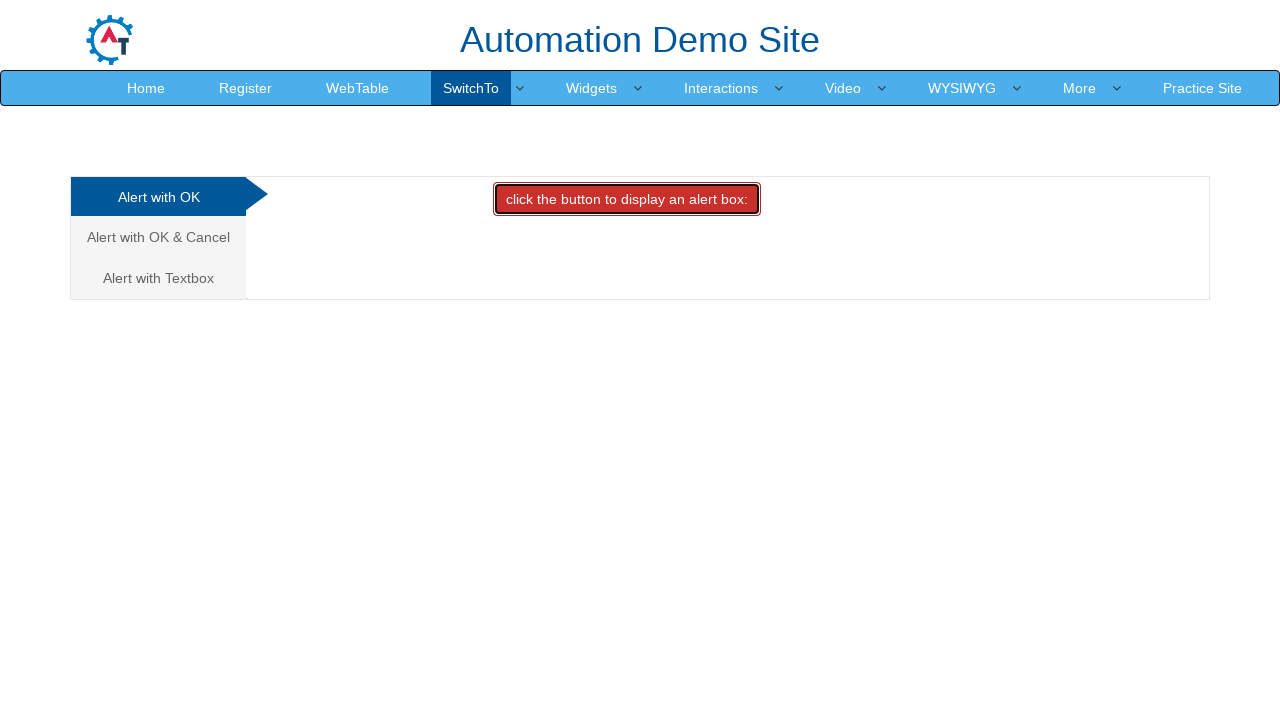

Alert dialog accepted
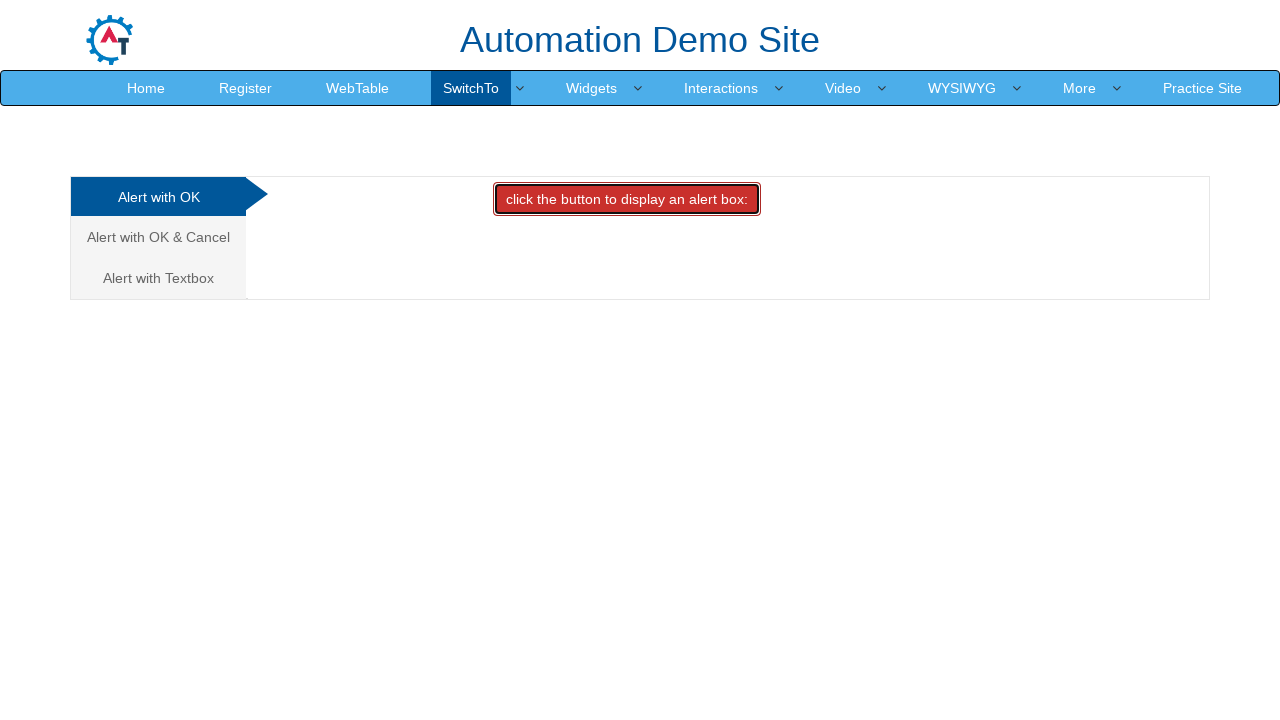

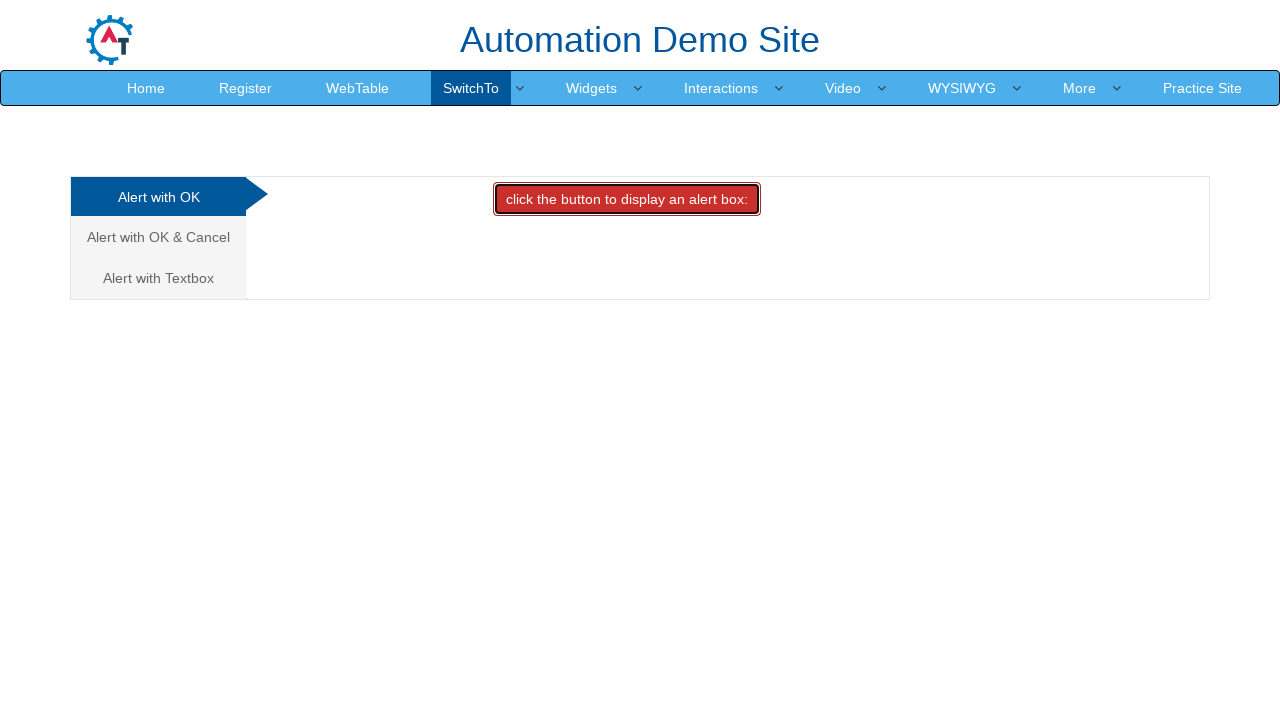